Clicks the "Get started" link on the Playwright homepage and verifies that the Installation heading is visible on the resulting page

Starting URL: https://playwright.dev/

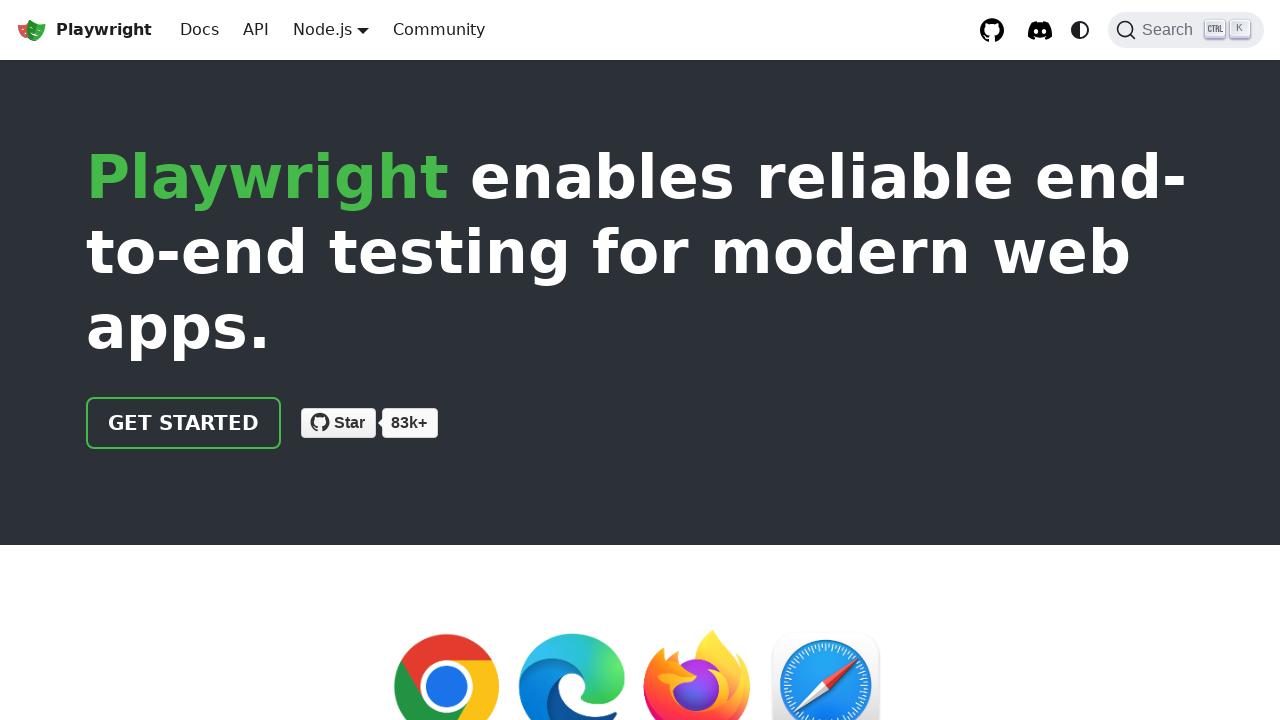

Navigated to Playwright homepage
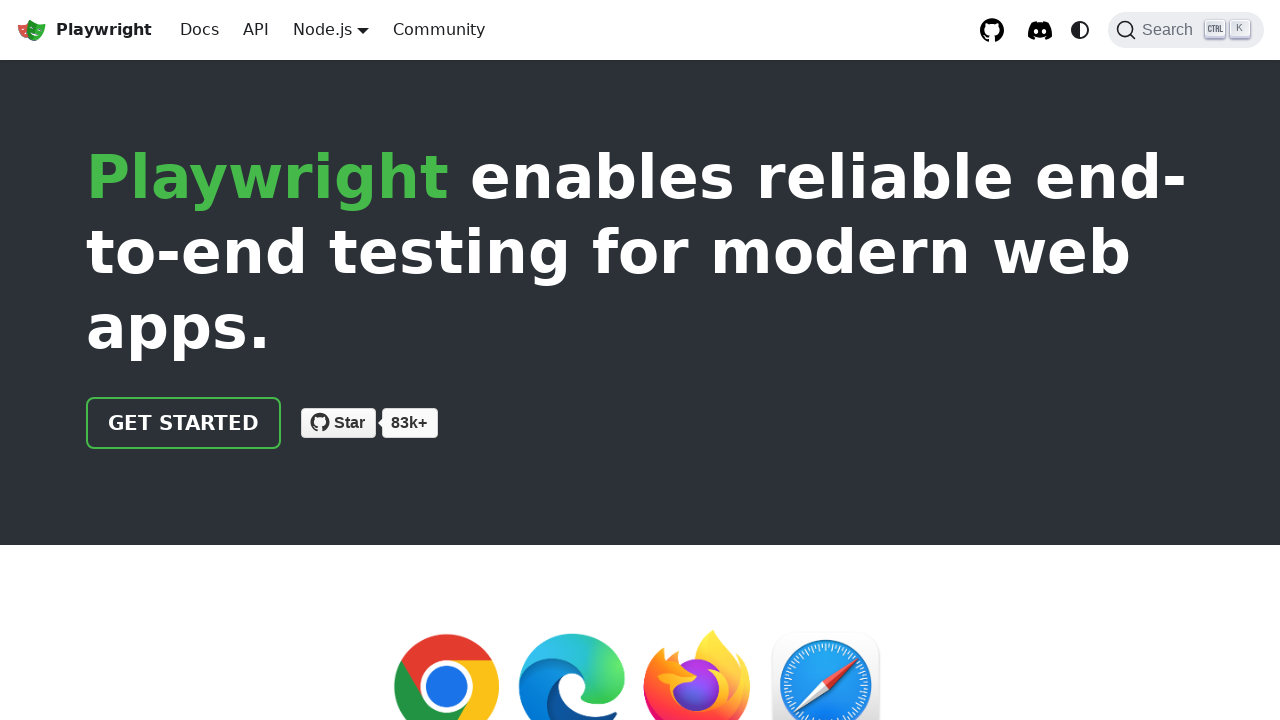

Clicked the 'Get started' link at (184, 423) on internal:role=link[name="Get started"i]
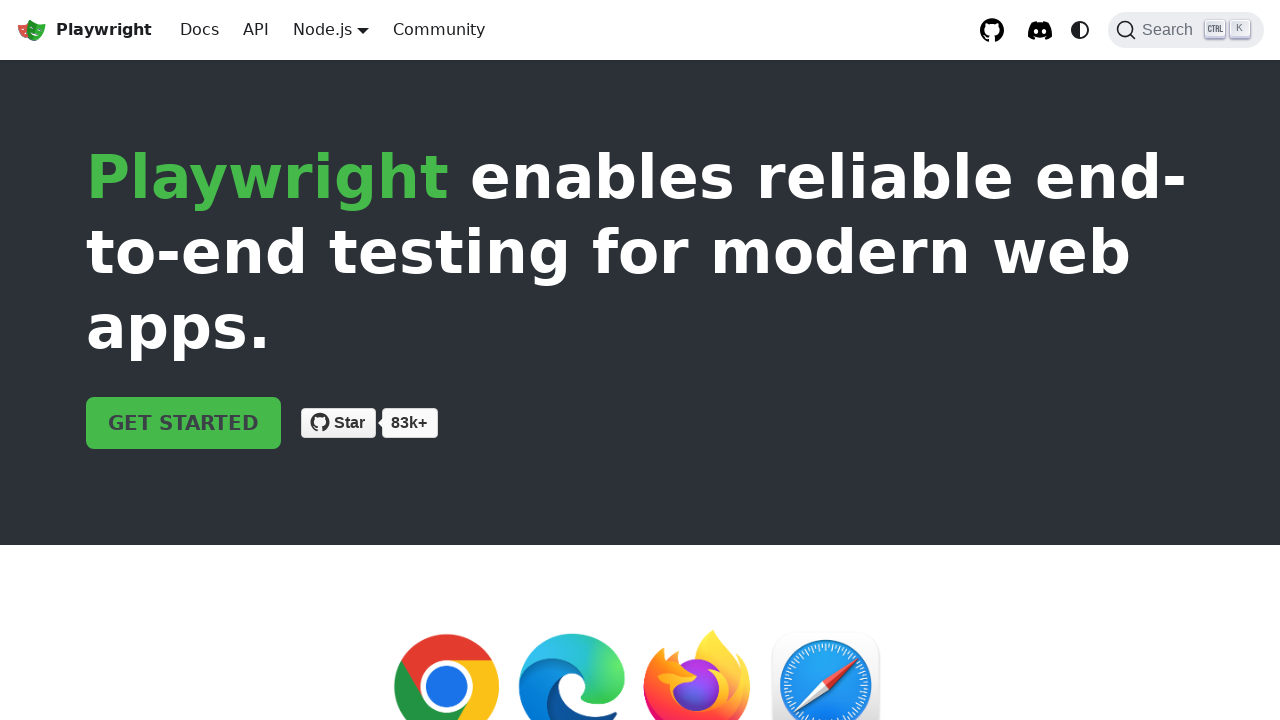

Installation heading is visible on the page
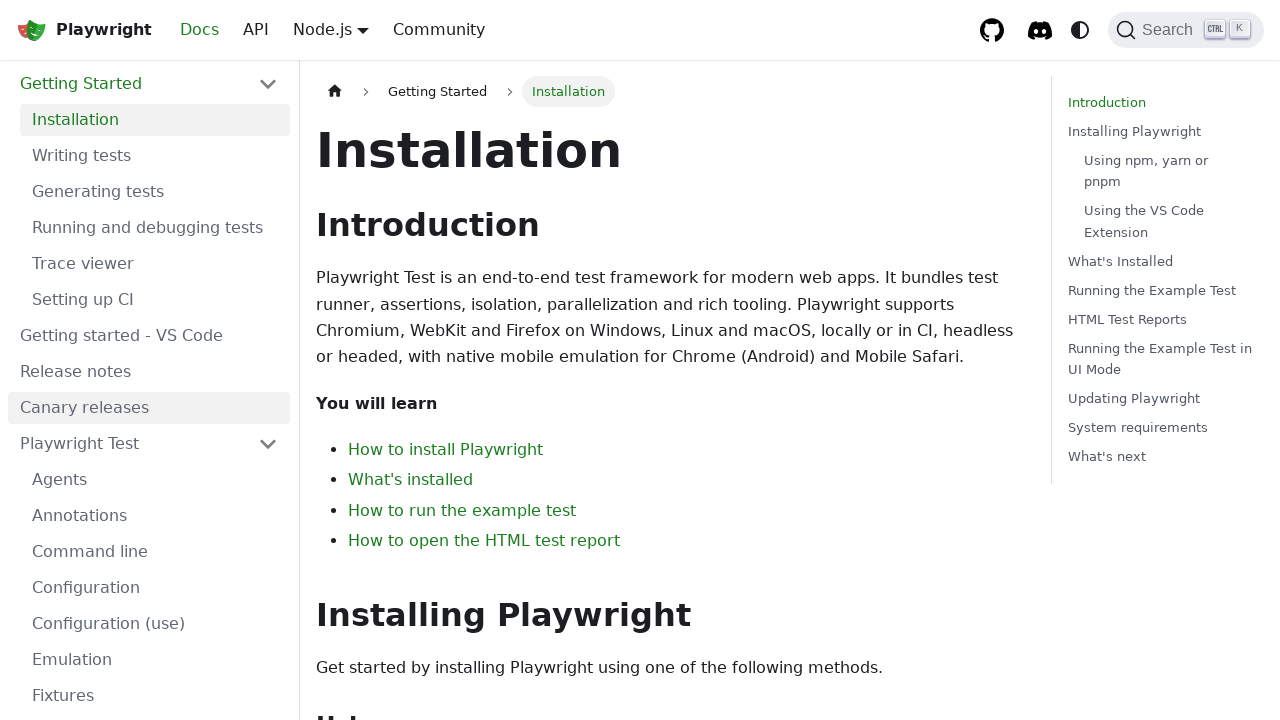

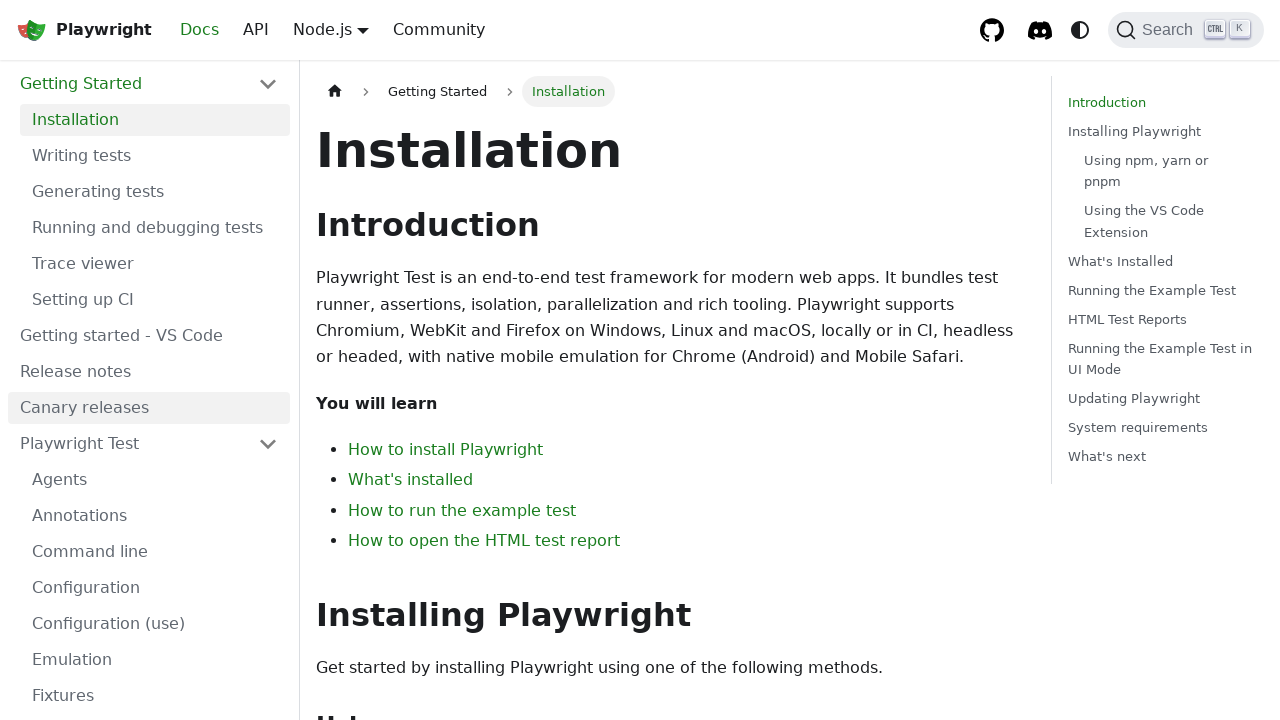